Tests JavaScript click functionality by navigating to Text Box section and clicking an element using JavaScript execution

Starting URL: https://testek.vn/lab/auto/web-elements/

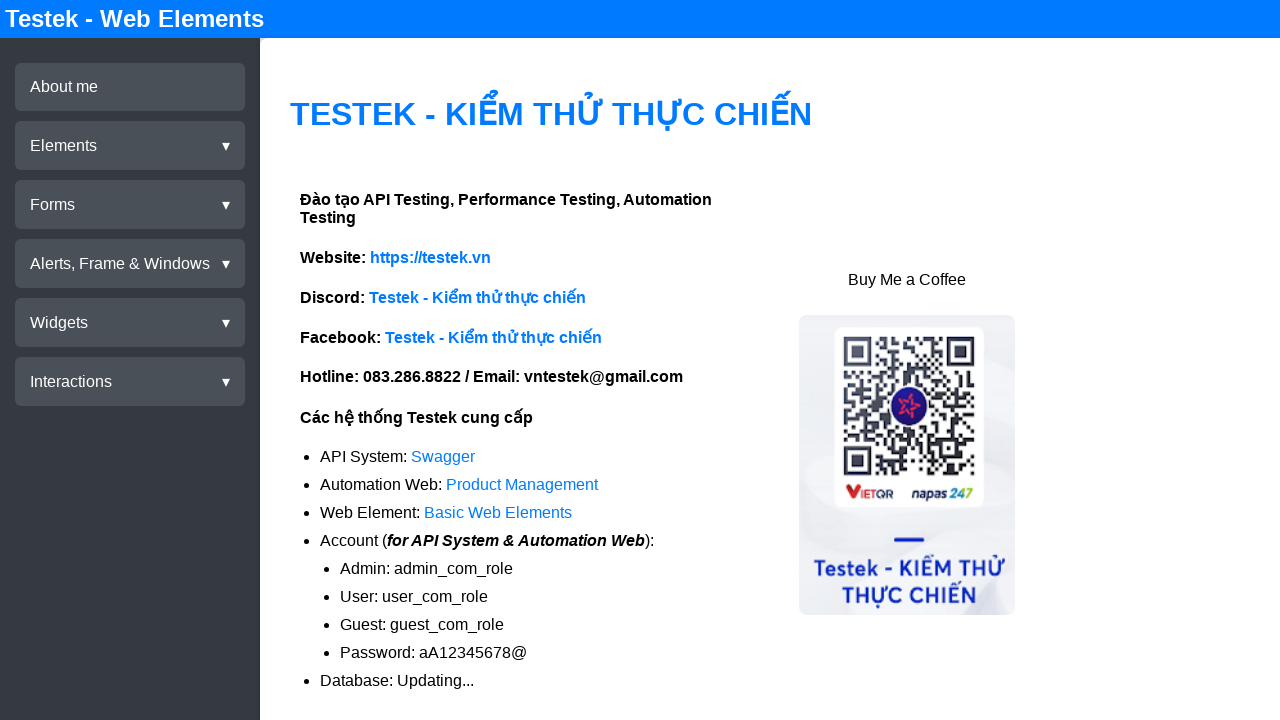

Clicked on Elements menu at (130, 146) on xpath=//div[@test-id='menu-elements']
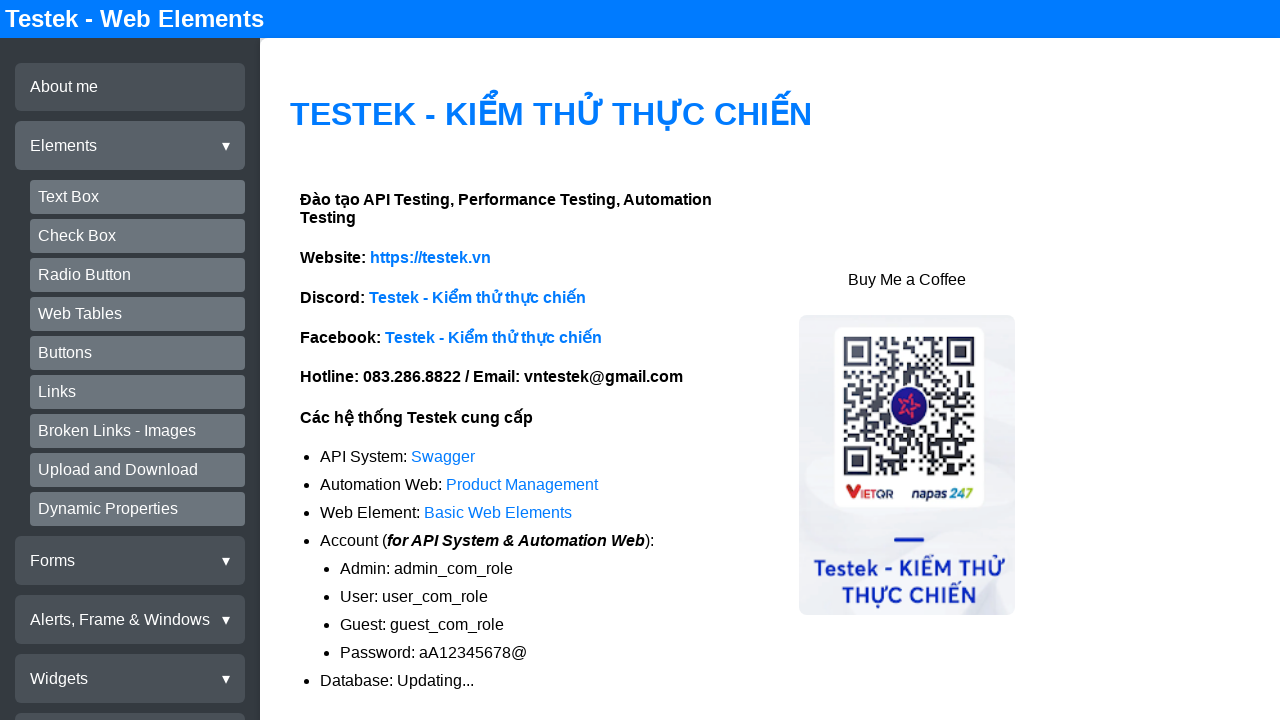

Clicked on Text Box submenu at (138, 197) on xpath=//div[@test-id='submenu-textbox']
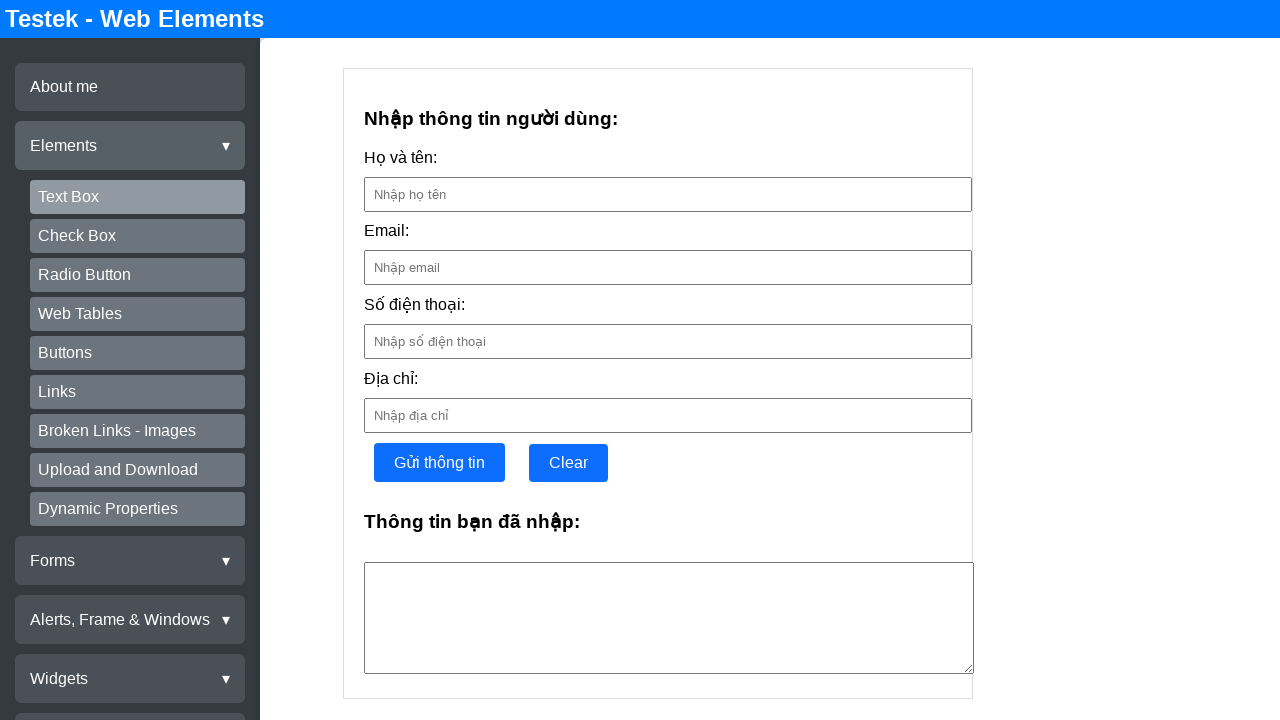

Waited 2 seconds for page to load
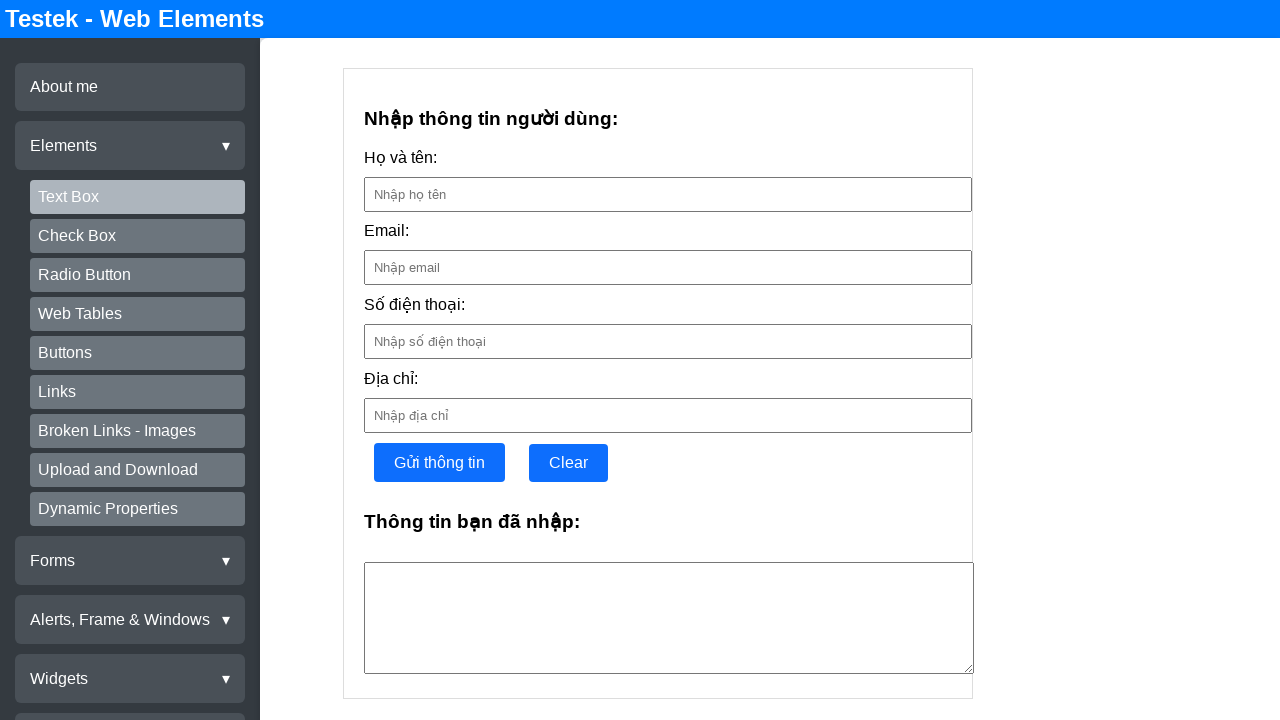

Clicked on text box element using JavaScript execution
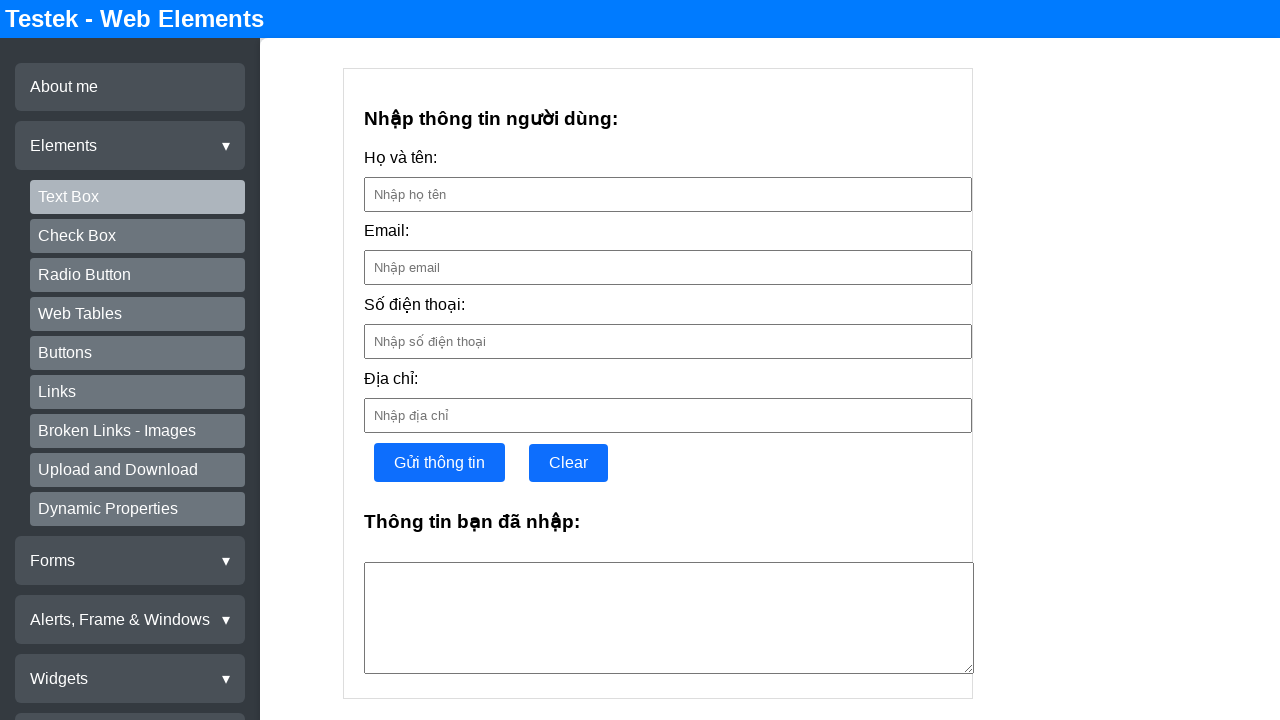

Added visual red border to text box element using JavaScript
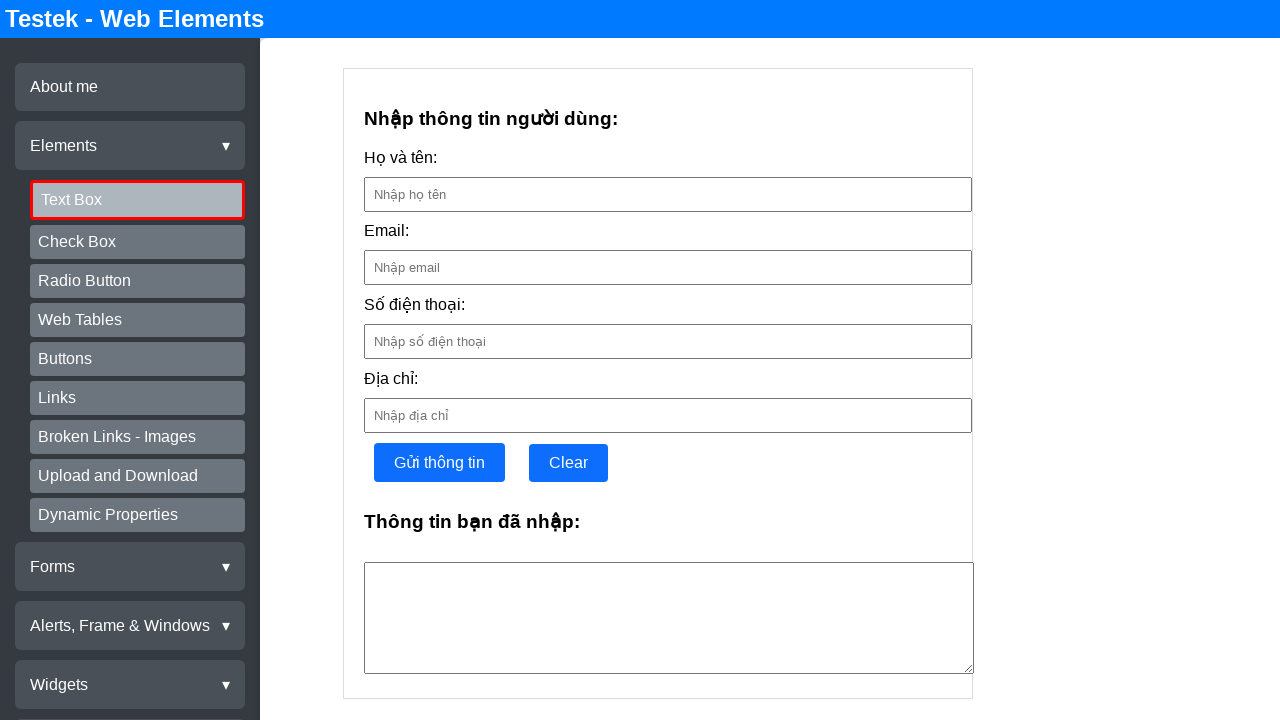

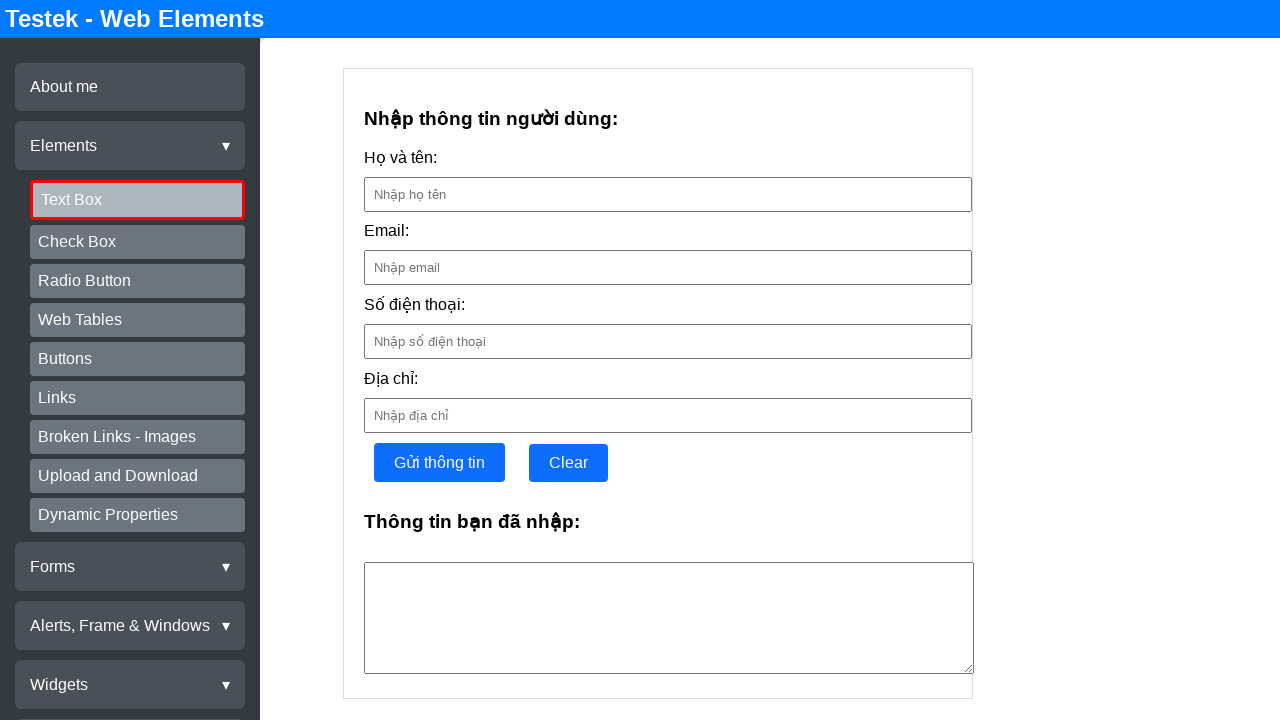